Tests marking individual todo items as complete by checking their checkboxes

Starting URL: https://demo.playwright.dev/todomvc

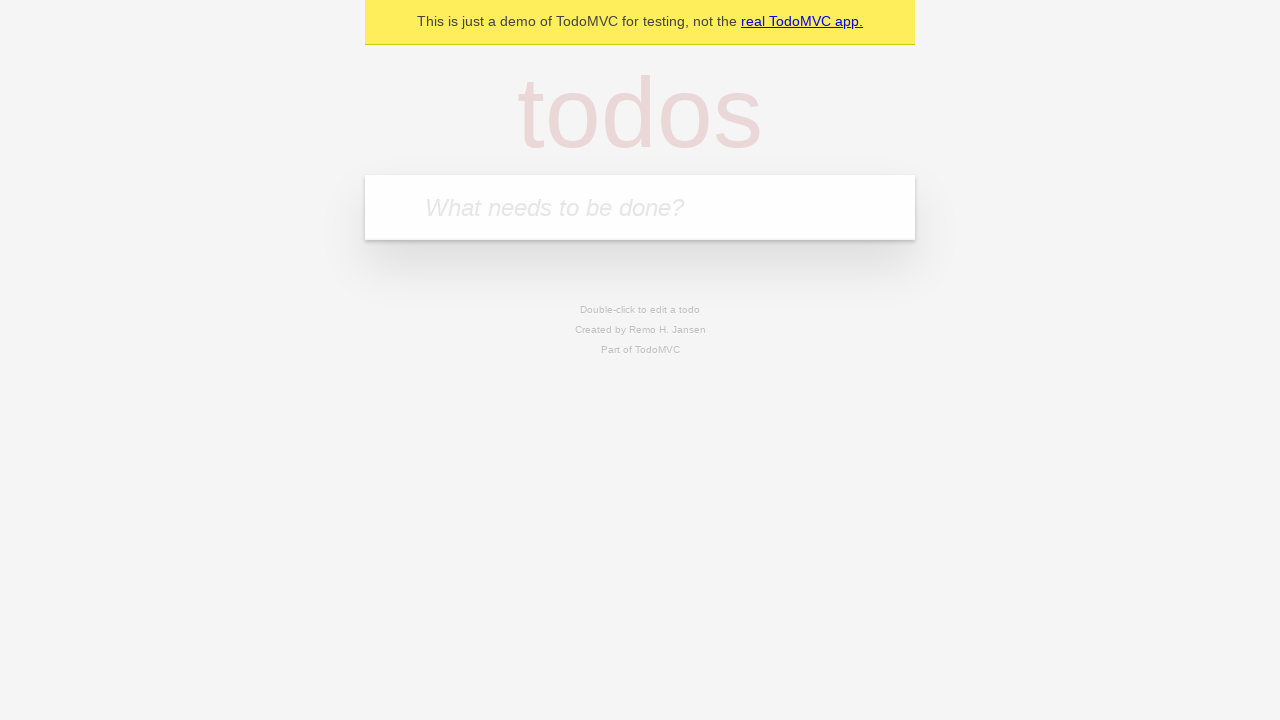

Filled todo input field with 'buy some cheese' on internal:attr=[placeholder="What needs to be done?"i]
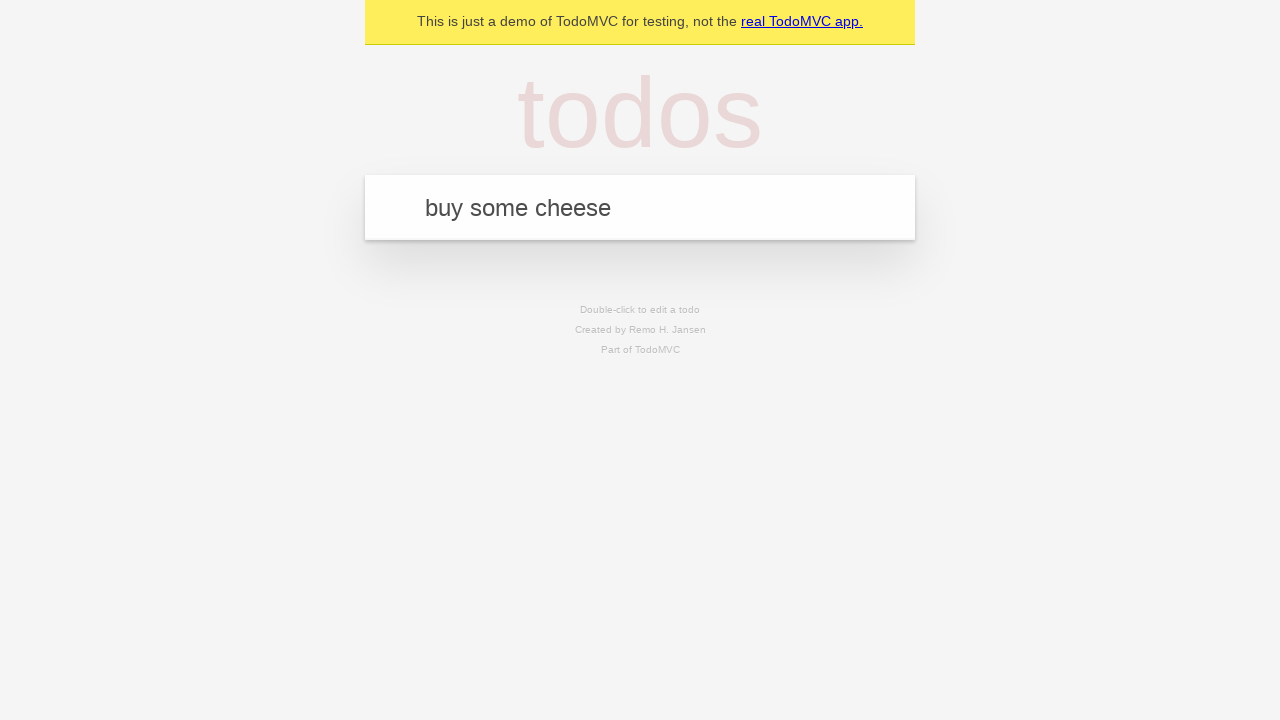

Pressed Enter to add 'buy some cheese' to todo list on internal:attr=[placeholder="What needs to be done?"i]
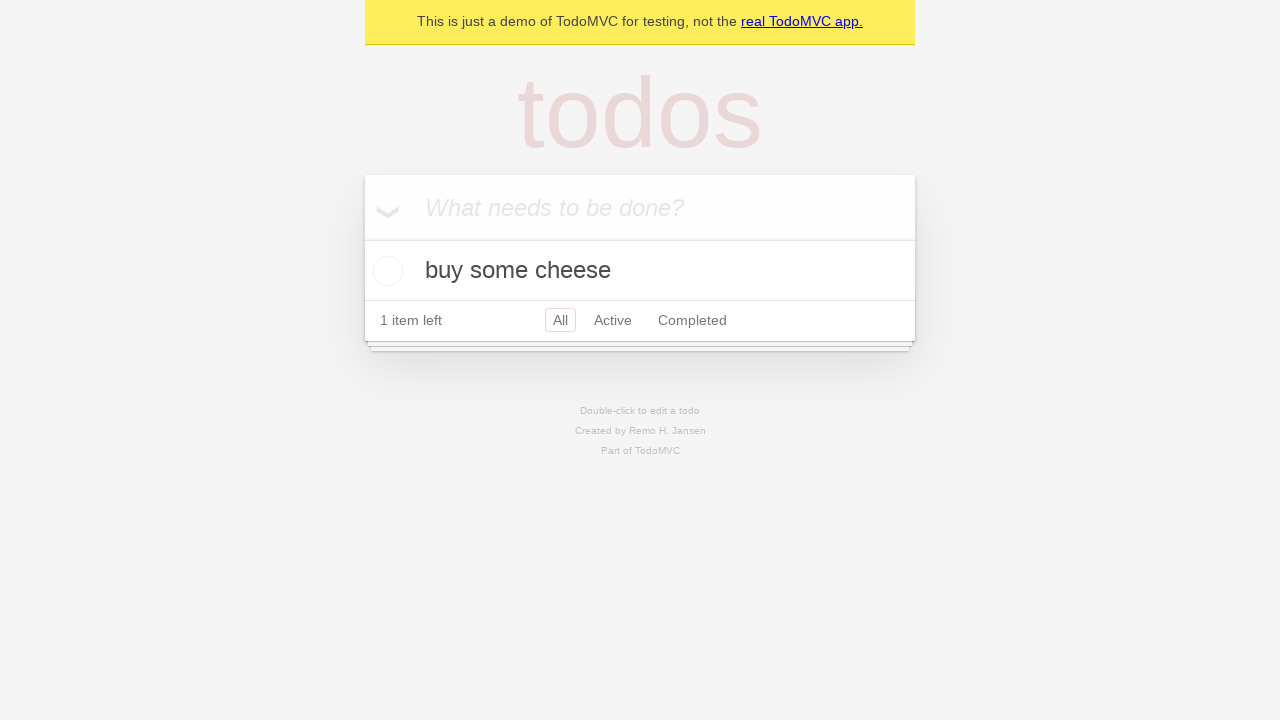

Filled todo input field with 'feed the cat' on internal:attr=[placeholder="What needs to be done?"i]
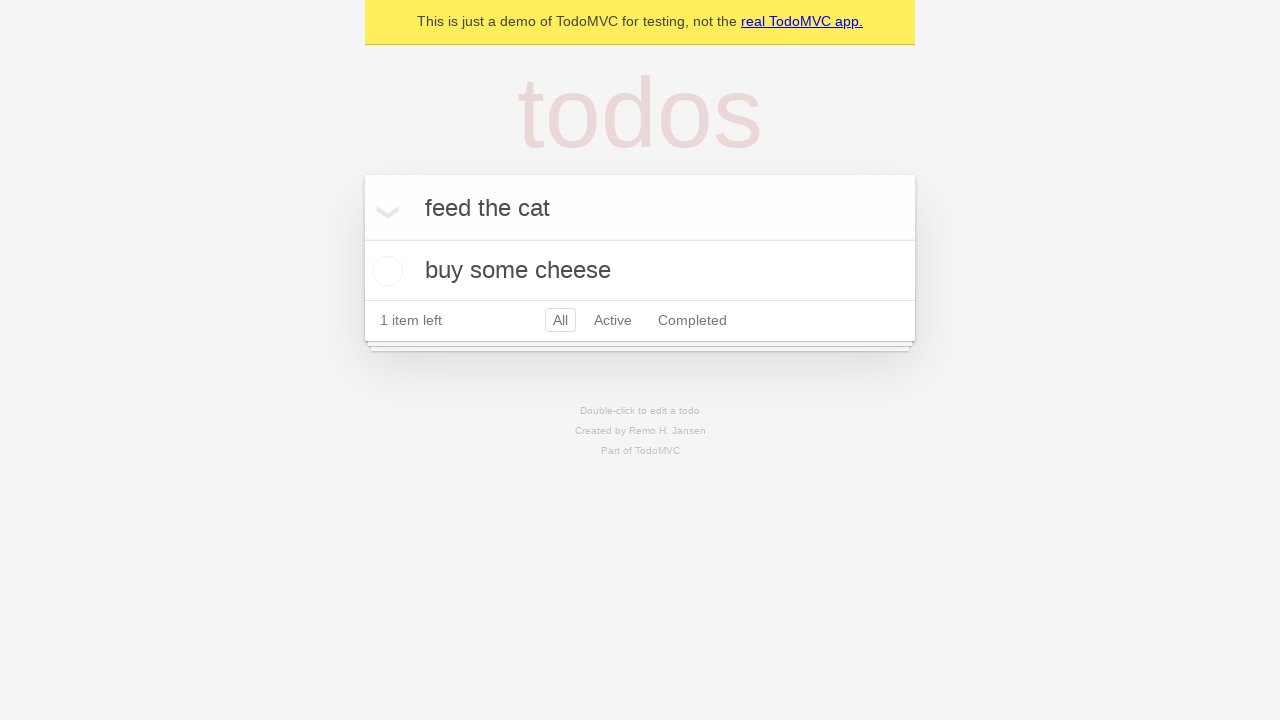

Pressed Enter to add 'feed the cat' to todo list on internal:attr=[placeholder="What needs to be done?"i]
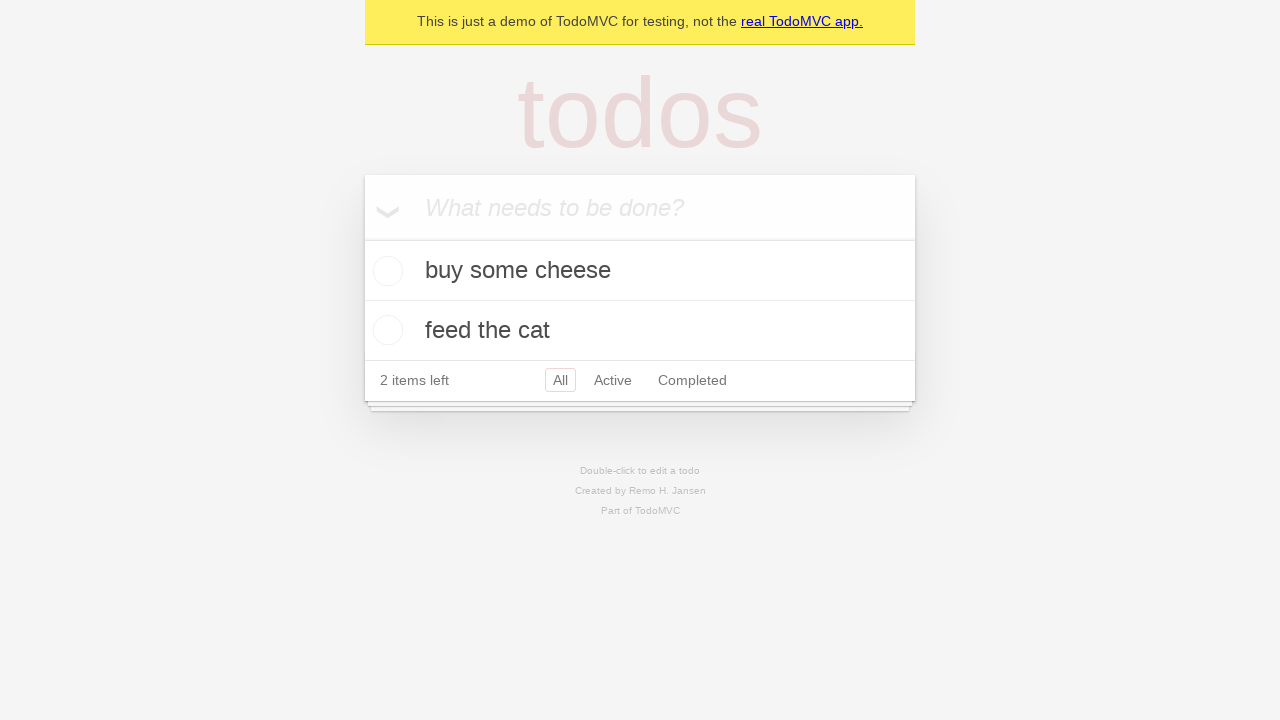

Checked the first todo item checkbox at (385, 271) on internal:testid=[data-testid="todo-item"s] >> nth=0 >> internal:role=checkbox
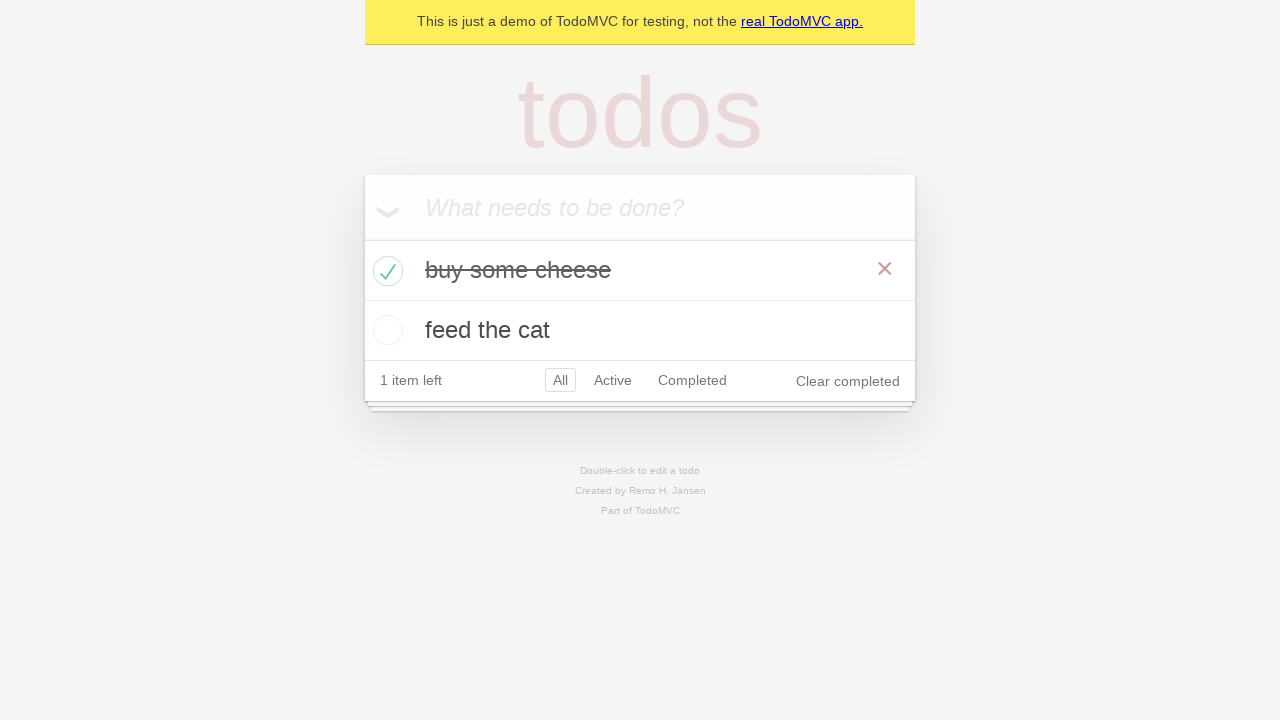

Checked the second todo item checkbox at (385, 330) on internal:testid=[data-testid="todo-item"s] >> nth=1 >> internal:role=checkbox
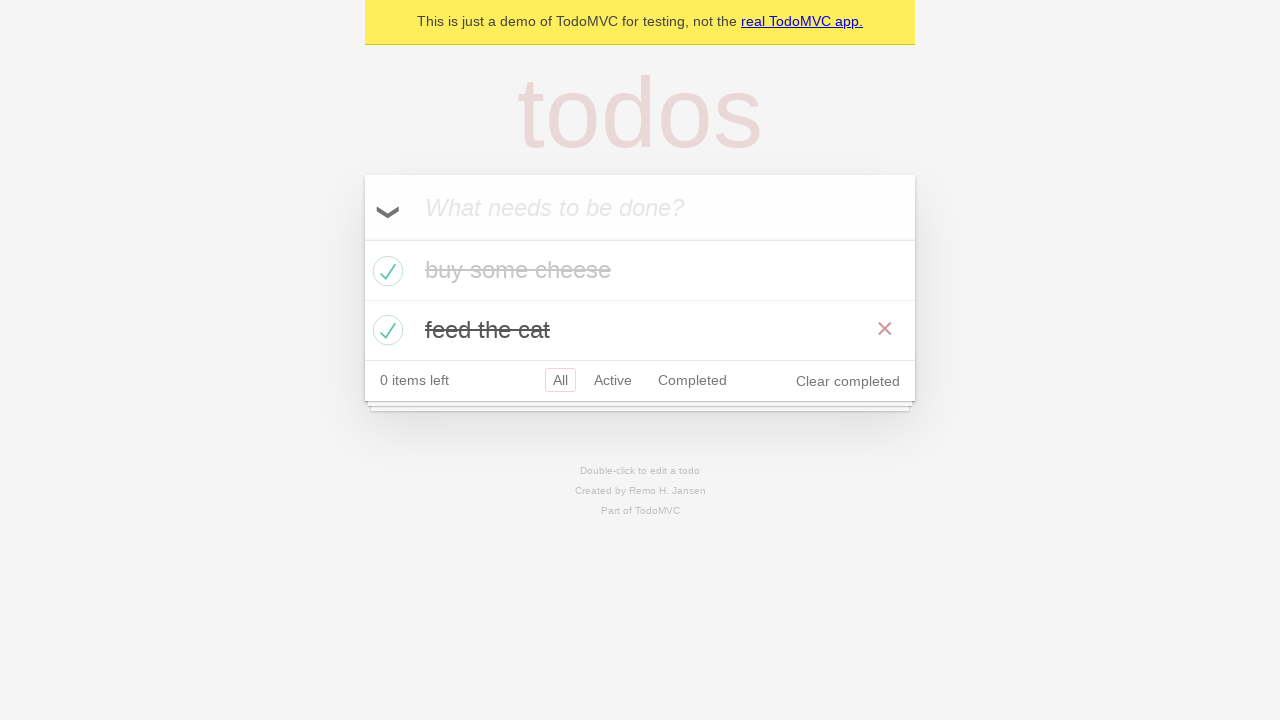

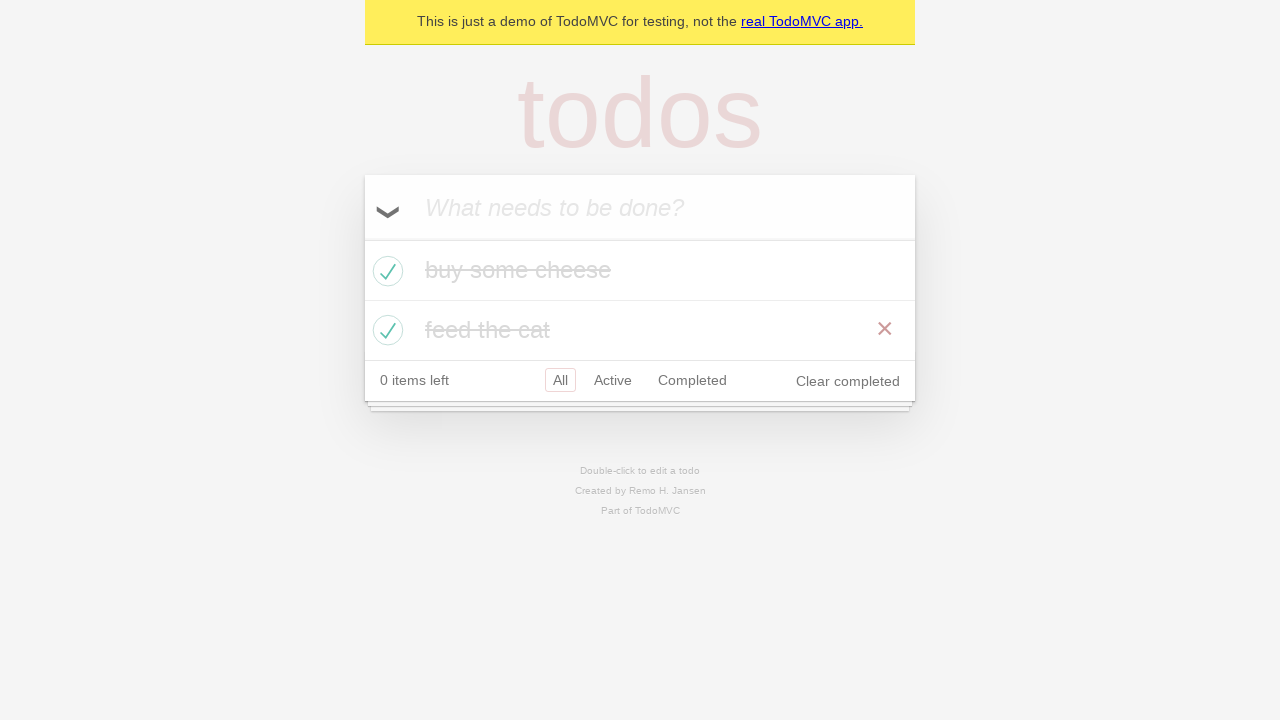